Tests infinite scroll functionality by navigating to the page and scrolling down to trigger content loading.

Starting URL: https://practice.expandtesting.com/infinite-scroll

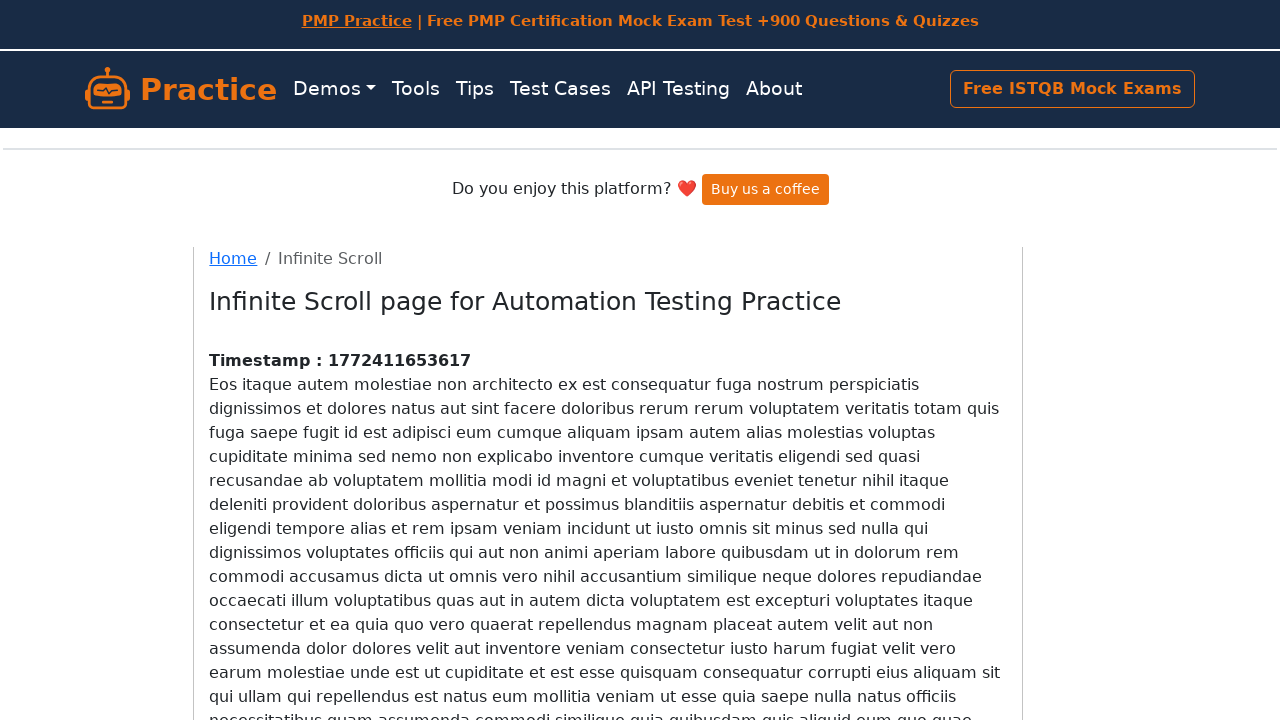

Scrolled down 20000 pixels to trigger infinite scroll loading
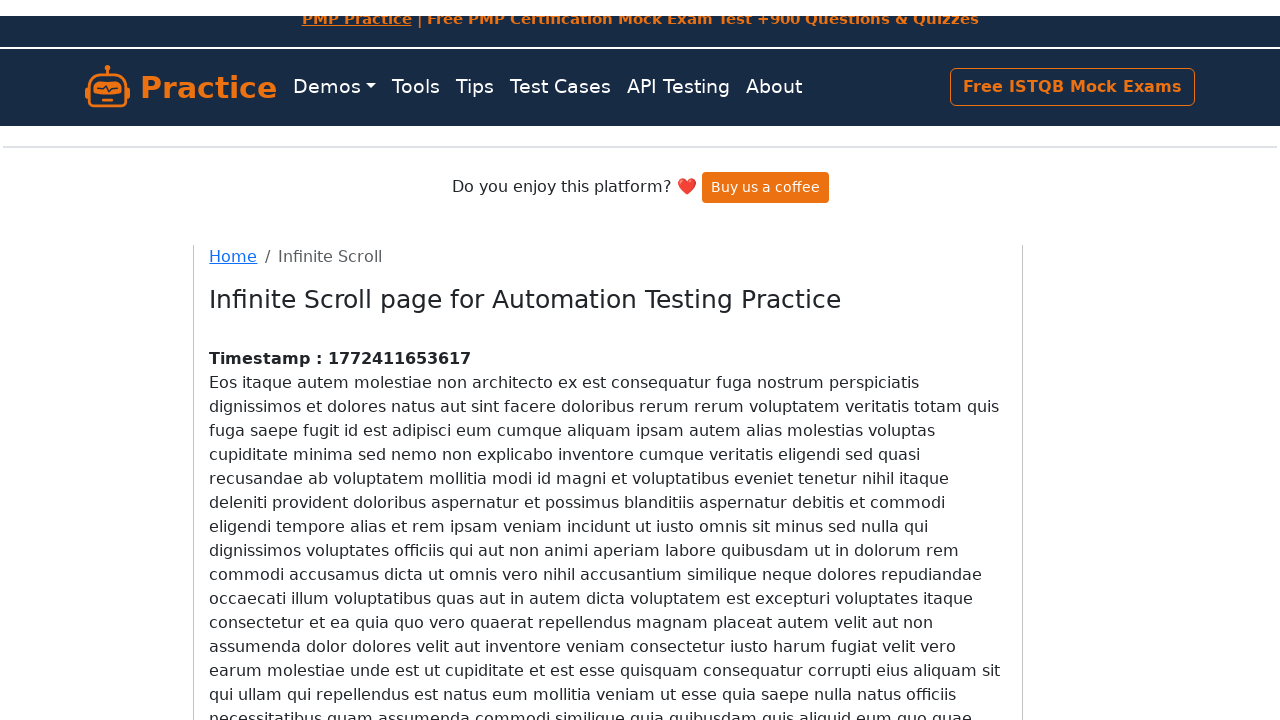

Waited 3 seconds for new content to load
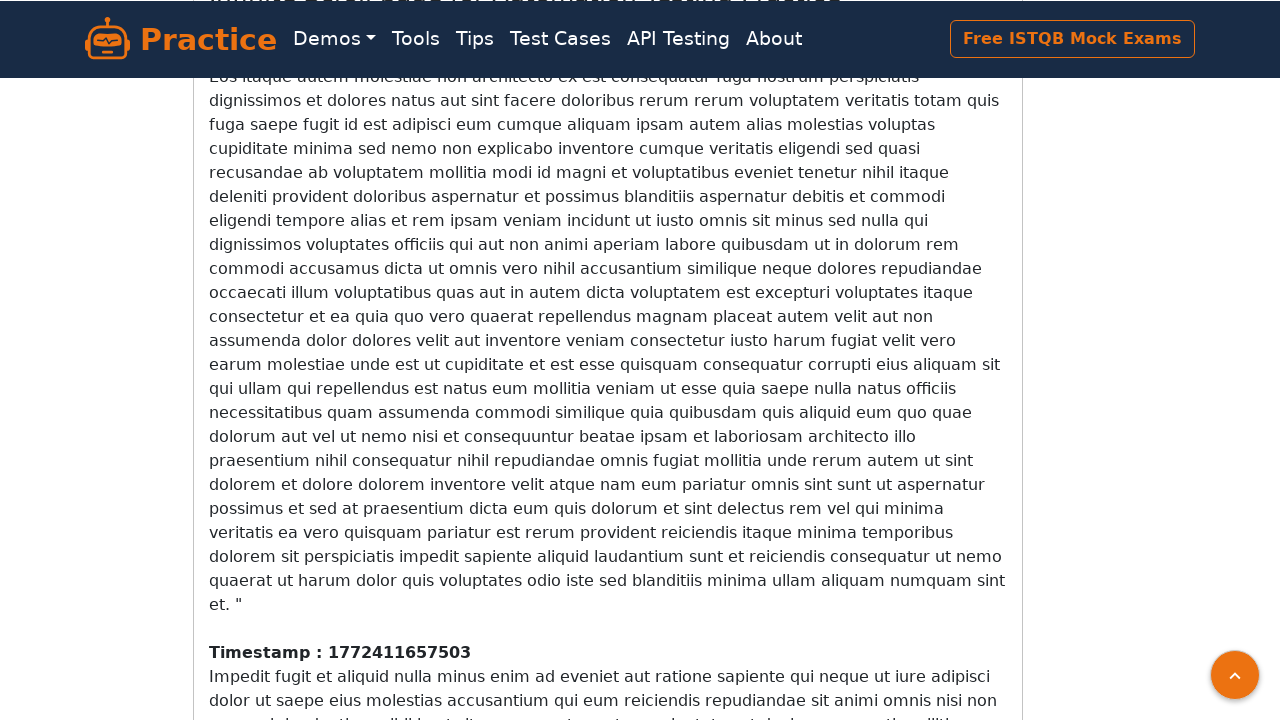

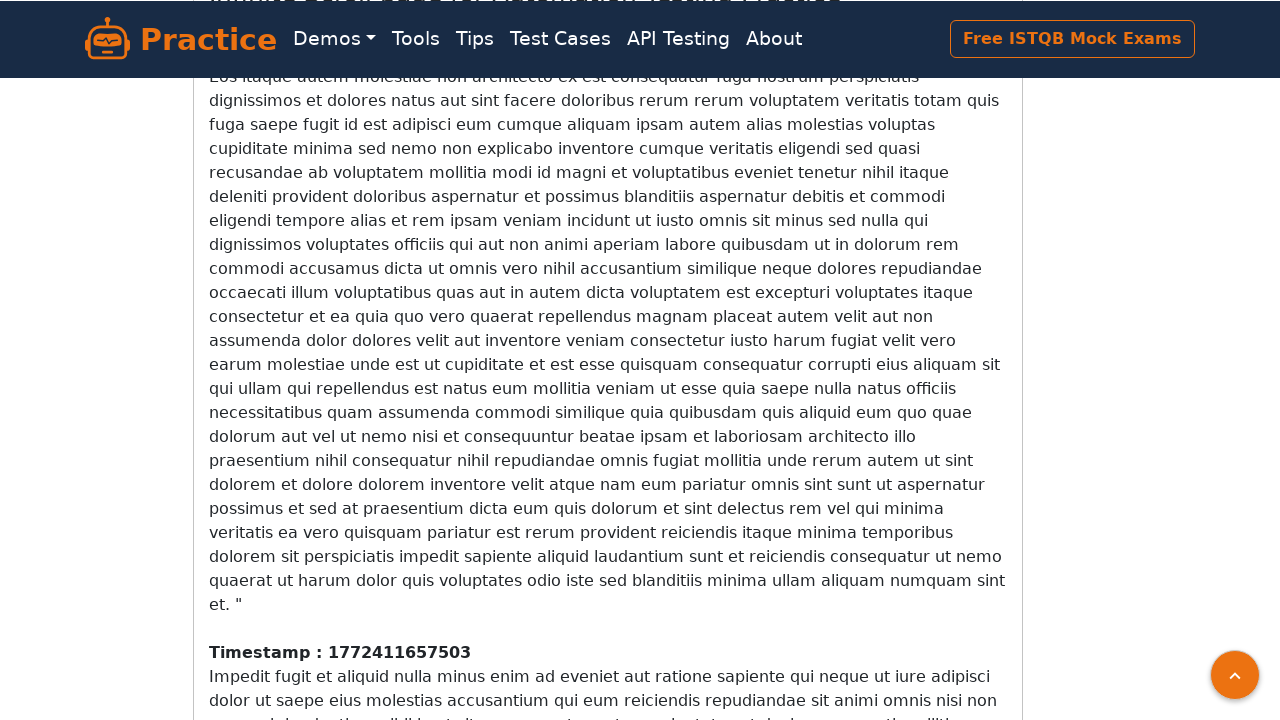